Tests the Python.org search functionality by entering a search term in the search box and submitting the form using the Enter key

Starting URL: https://www.python.org

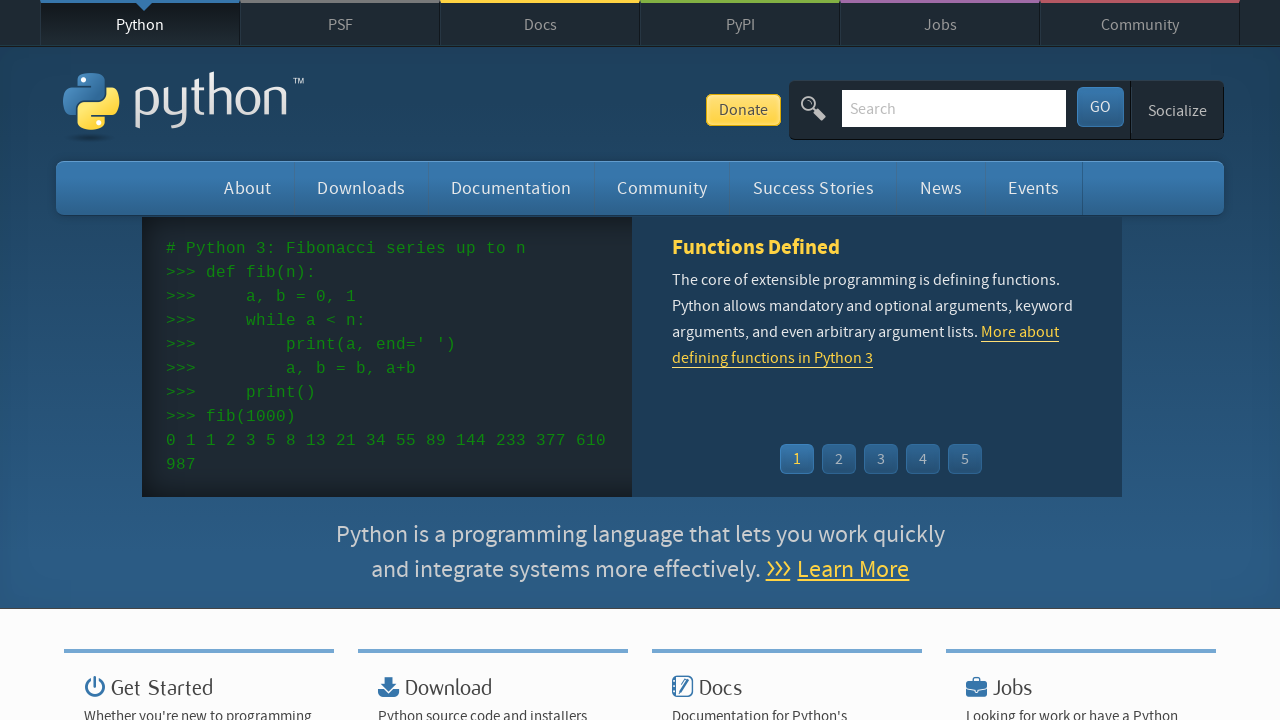

Filled search box with 'selenium' on input[name='q']
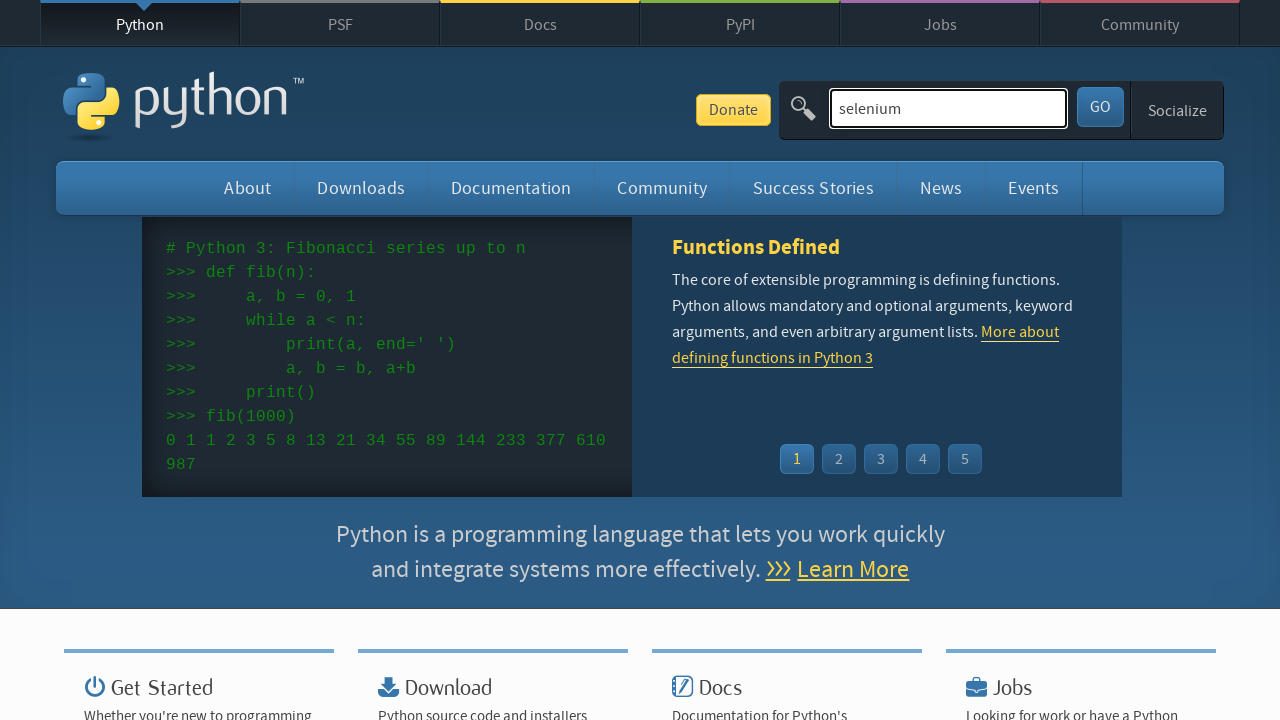

Pressed Enter to submit search form on input[name='q']
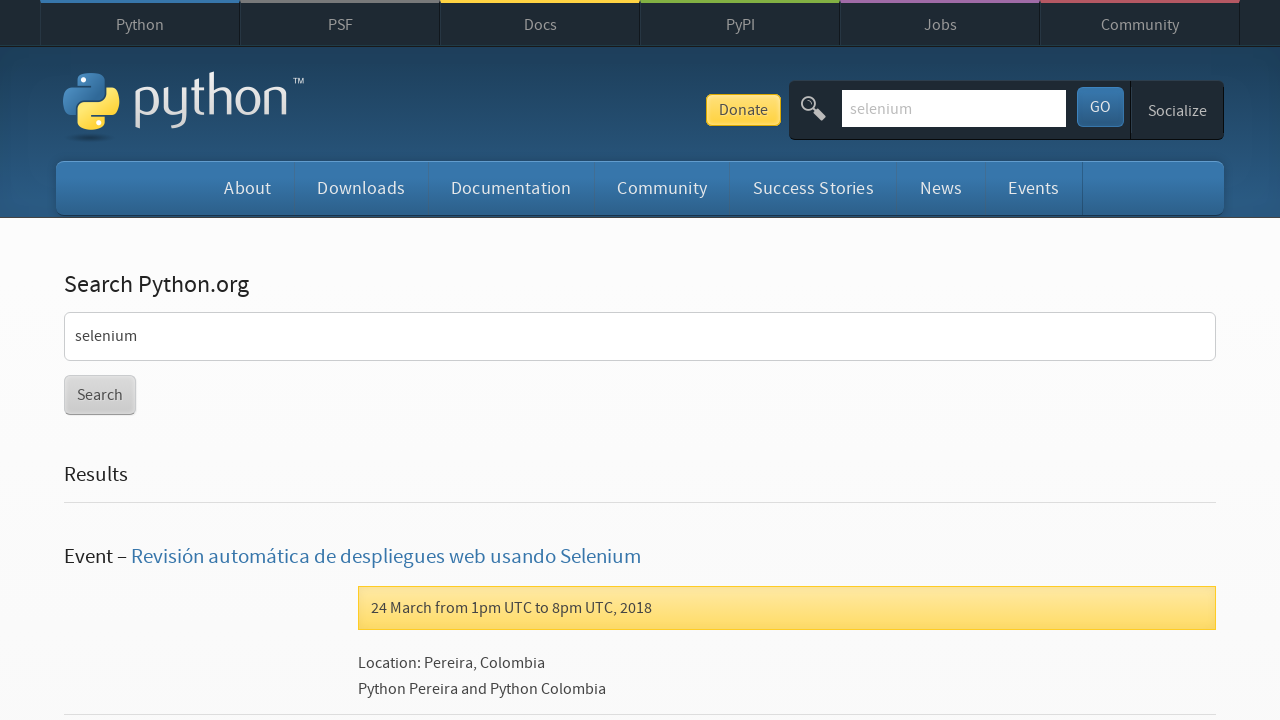

Search results page loaded (networkidle)
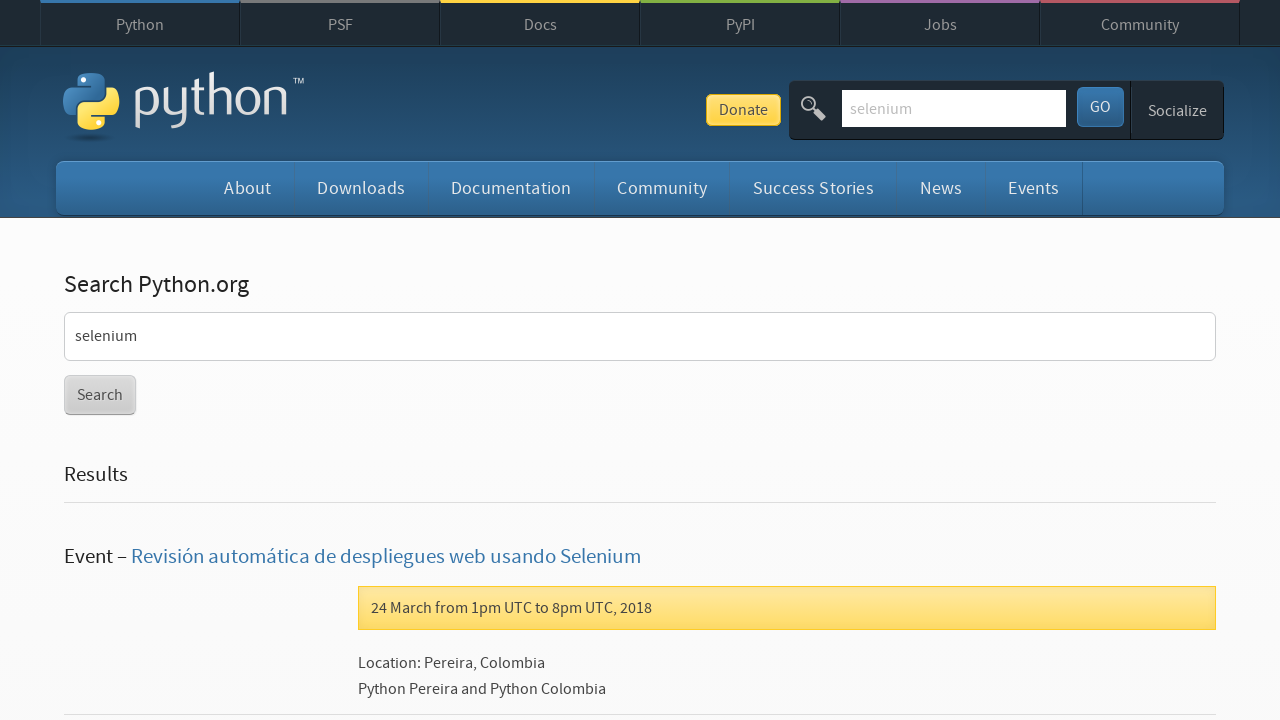

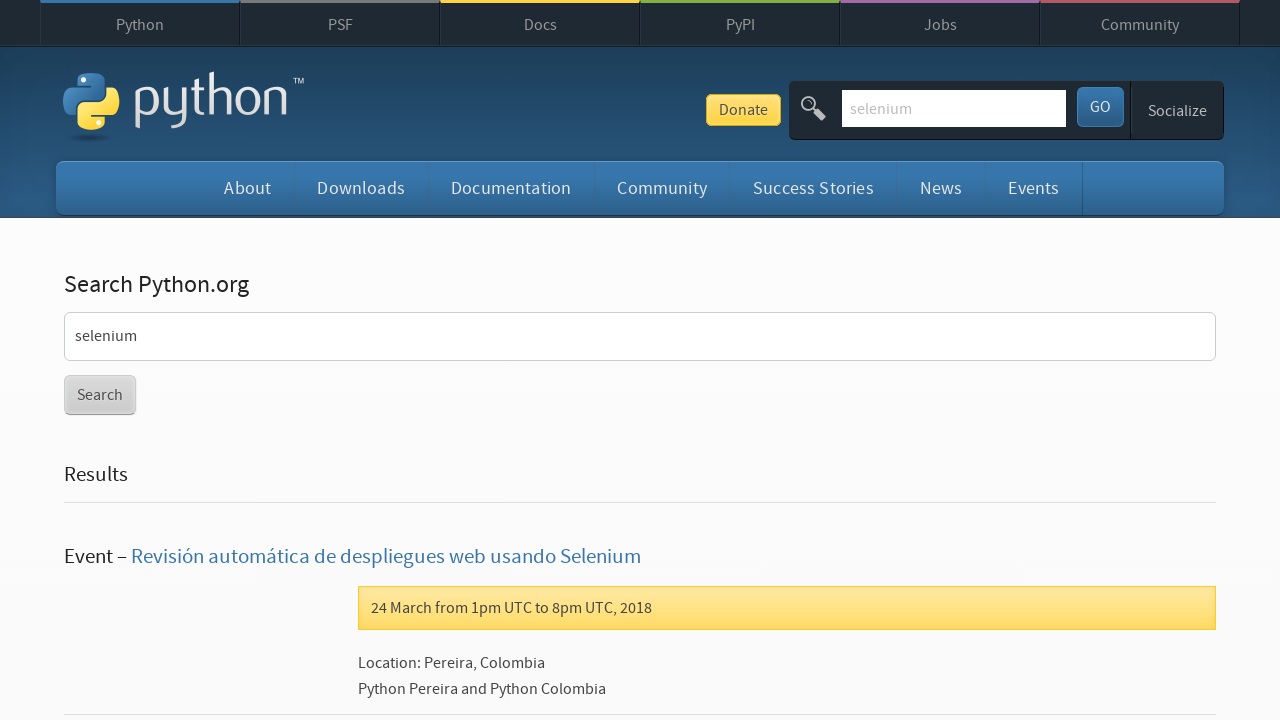